Solves a math captcha by calculating a formula based on a displayed value, then fills the answer and selects checkboxes before submitting

Starting URL: http://suninjuly.github.io/math.html

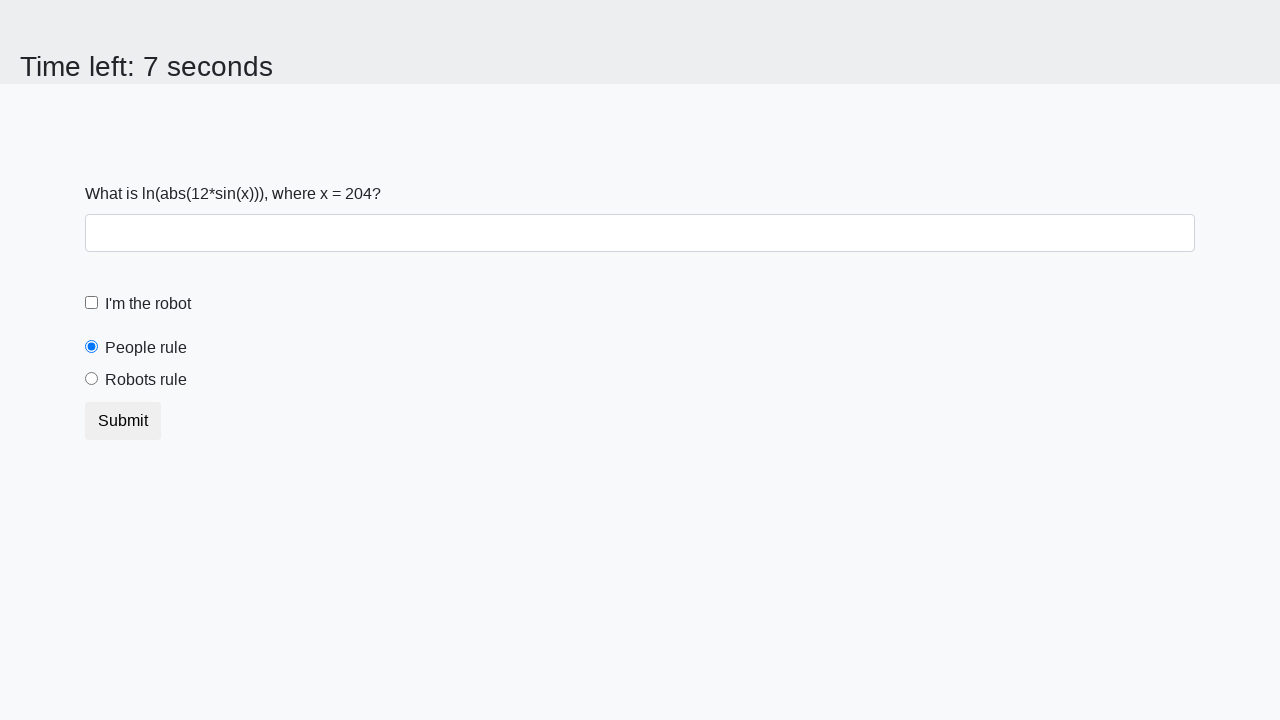

Located the input value element
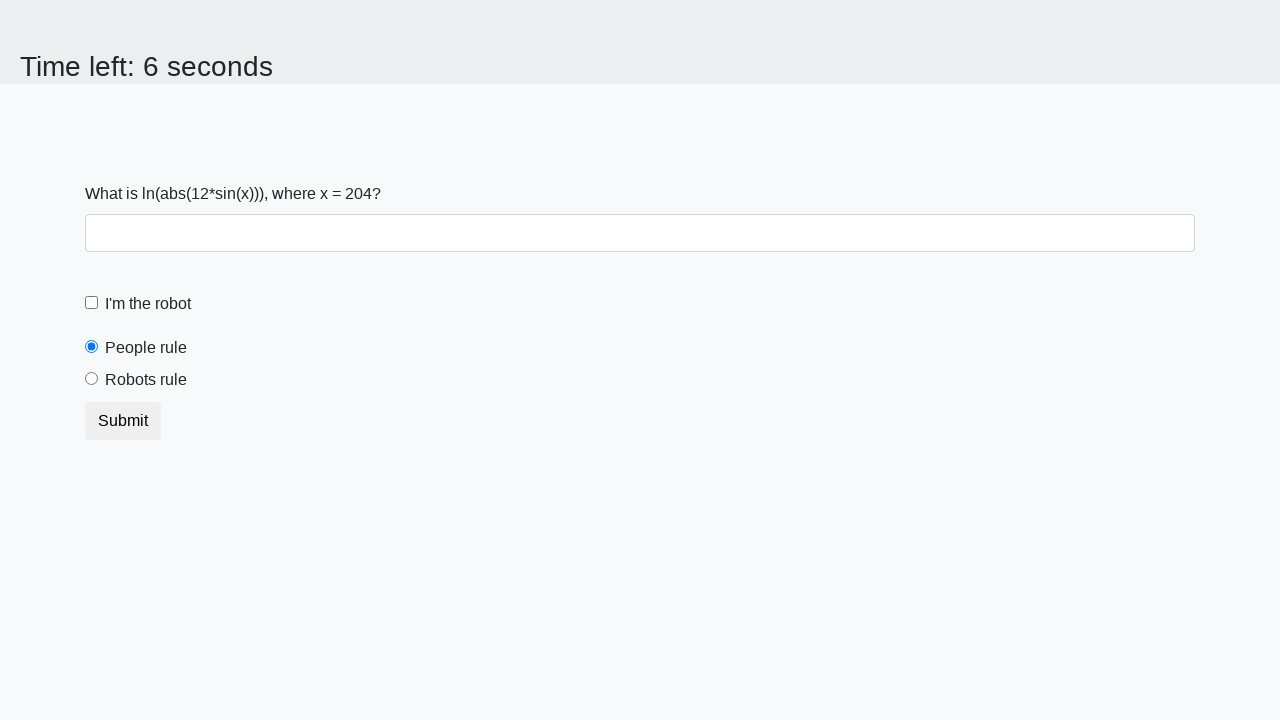

Retrieved input value: 204
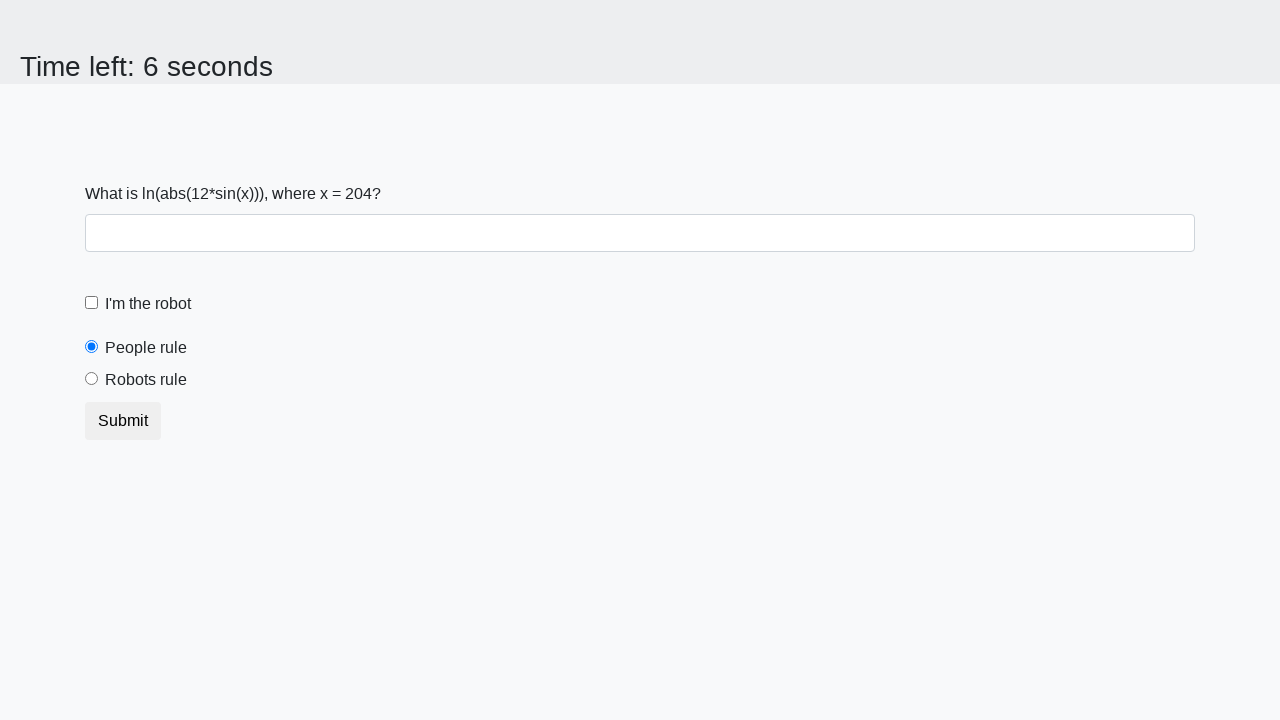

Calculated math captcha answer: 0.8860147289481137
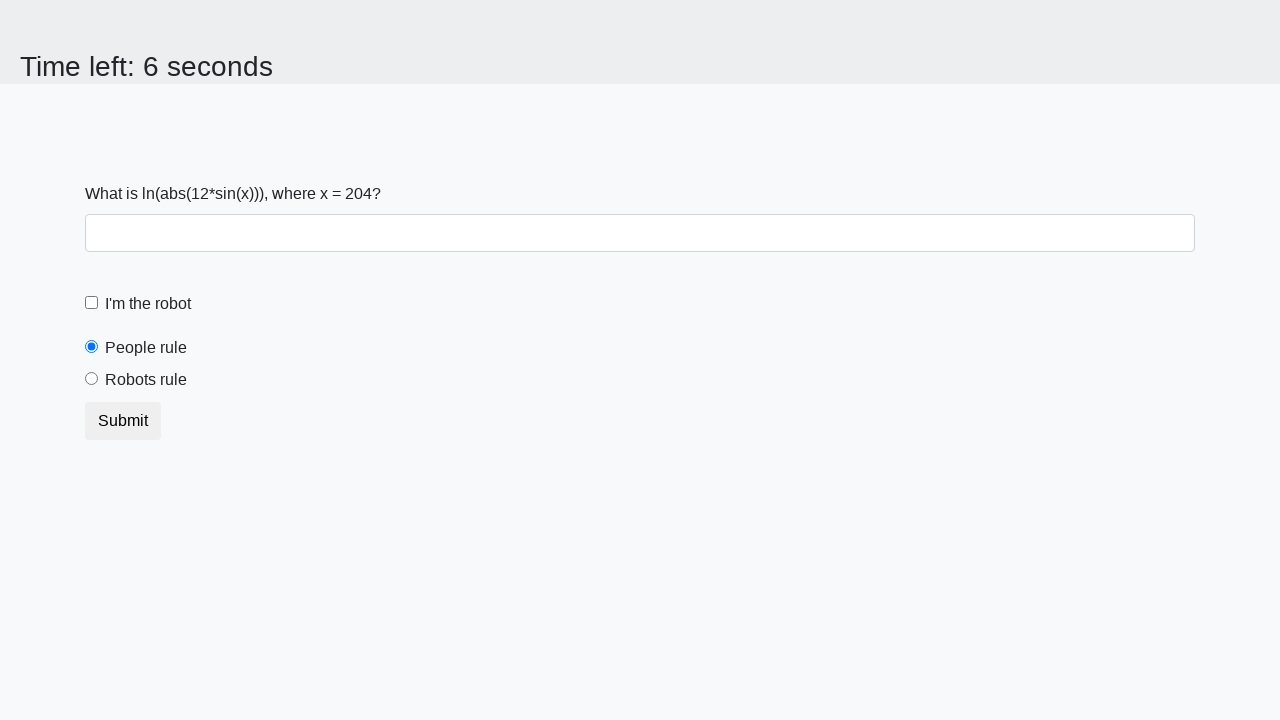

Filled in the captcha answer field on .form-control
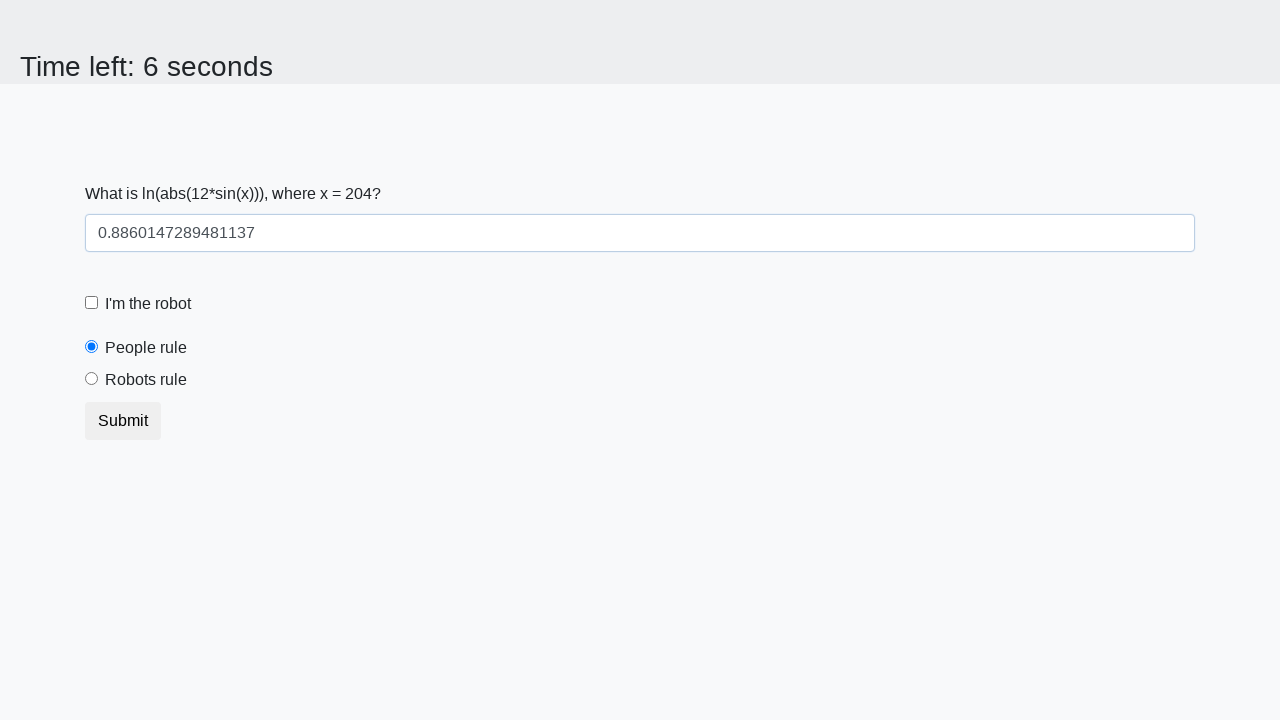

Clicked the 'I'm a robot' checkbox at (92, 303) on .form-check-input
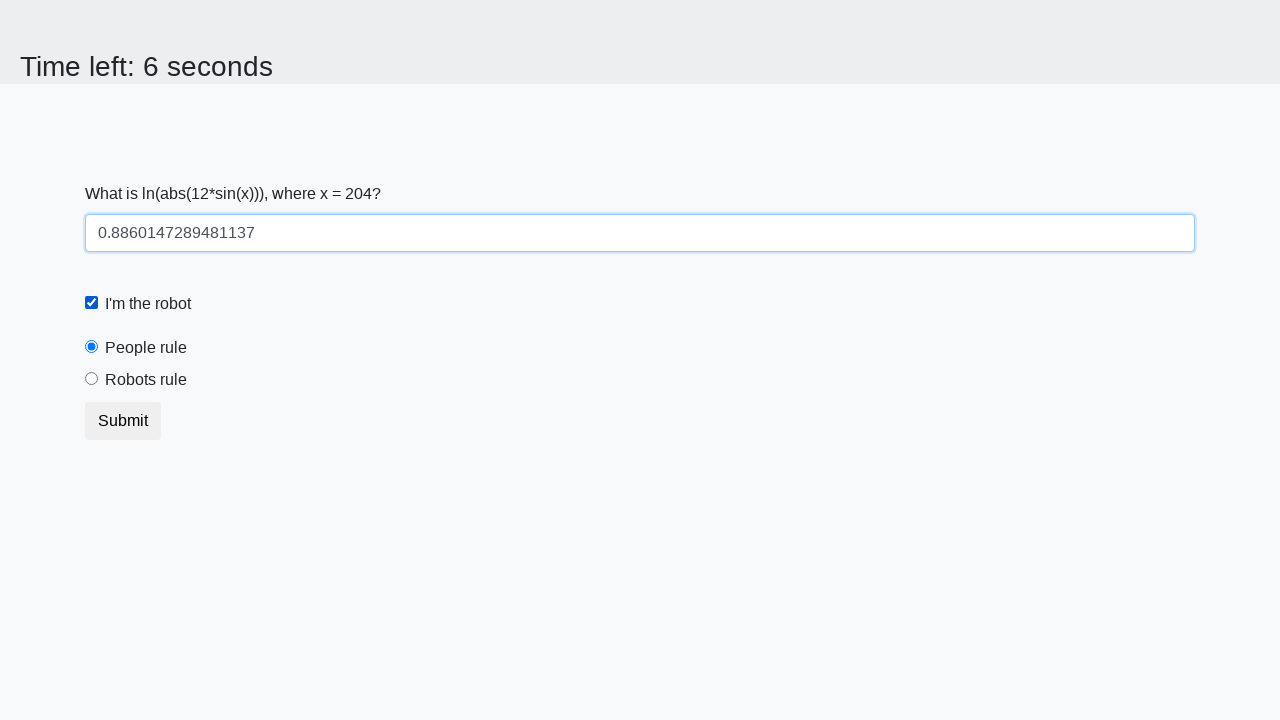

Selected the 'Robots rule' radio button at (92, 379) on [value='robots']
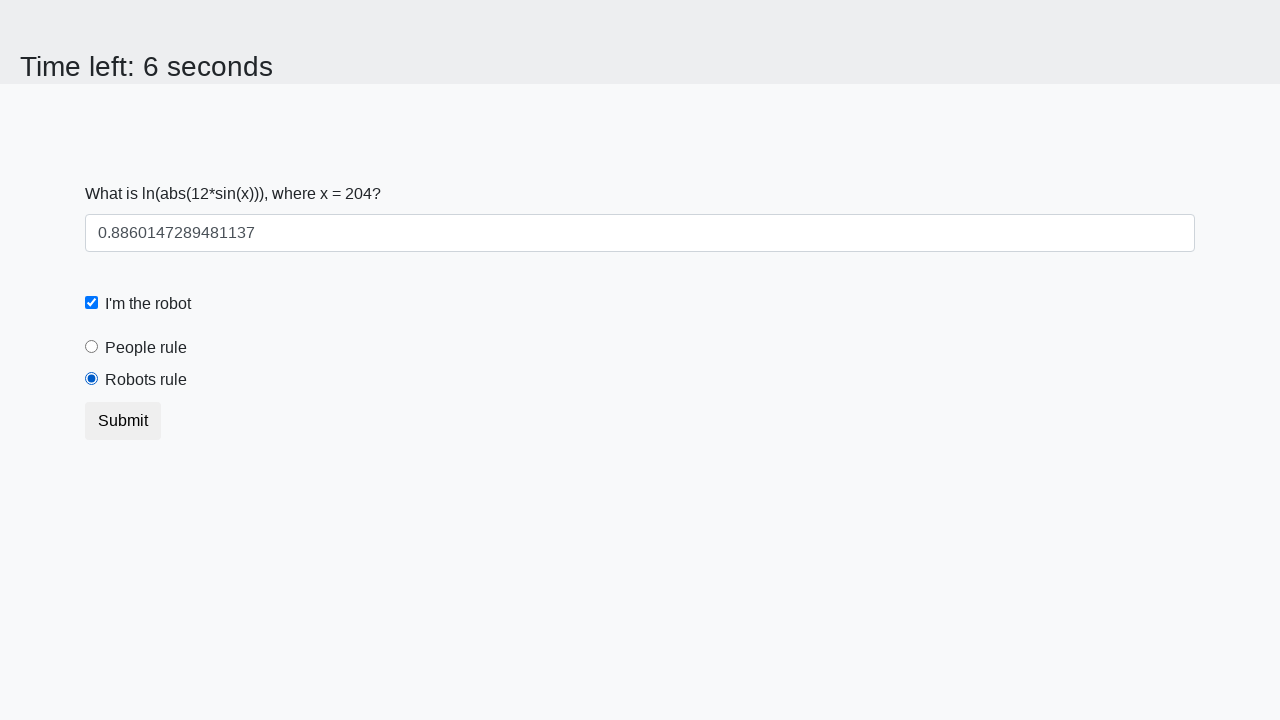

Clicked the submit button at (123, 421) on button.btn
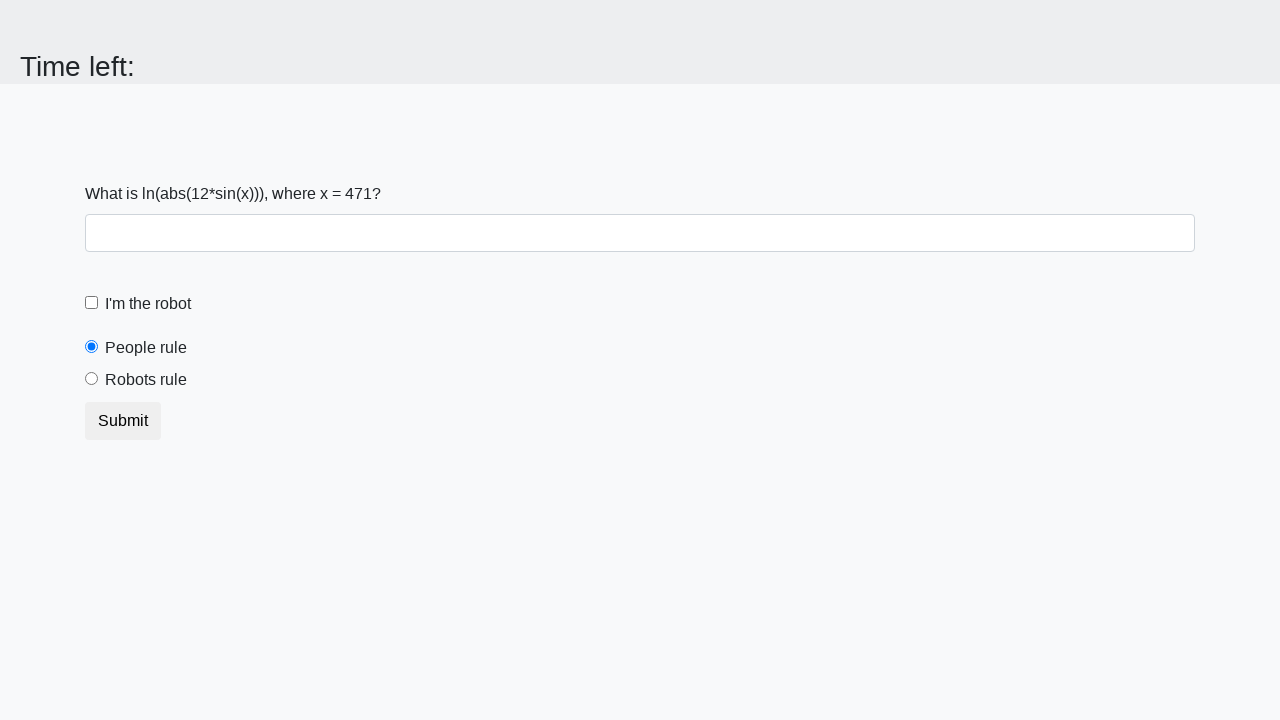

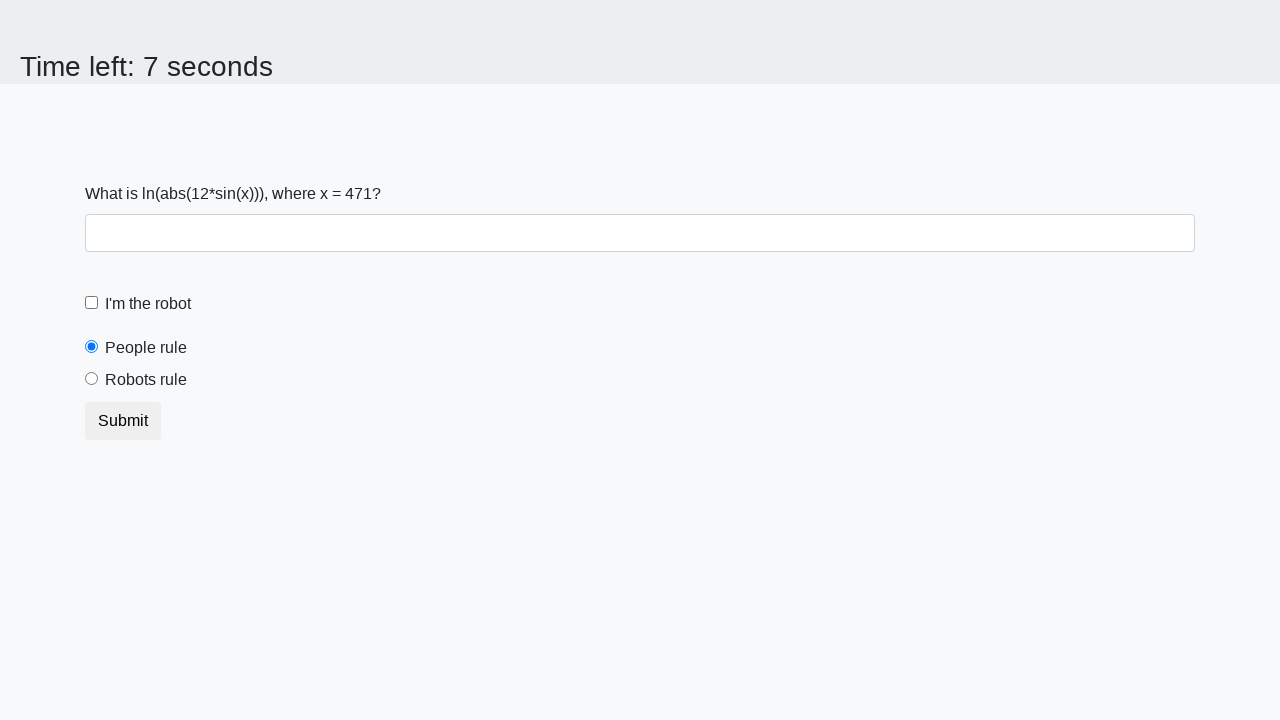